Tests adding a product to cart by clicking on the first product image, then clicking "Add to cart" button, and verifying the alert message confirms the product was added.

Starting URL: https://www.demoblaze.com/index.html

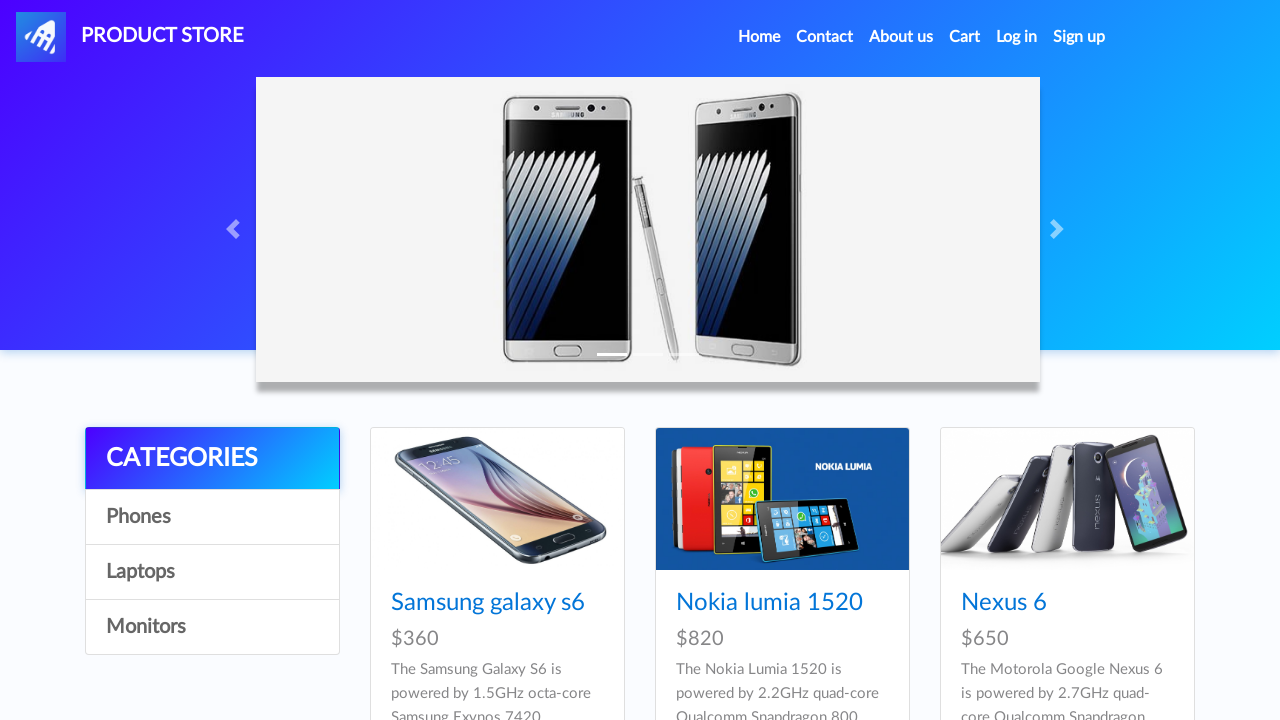

Clicked on the first product image at (497, 499) on .col-lg-4:nth-child(1) .card-img-top
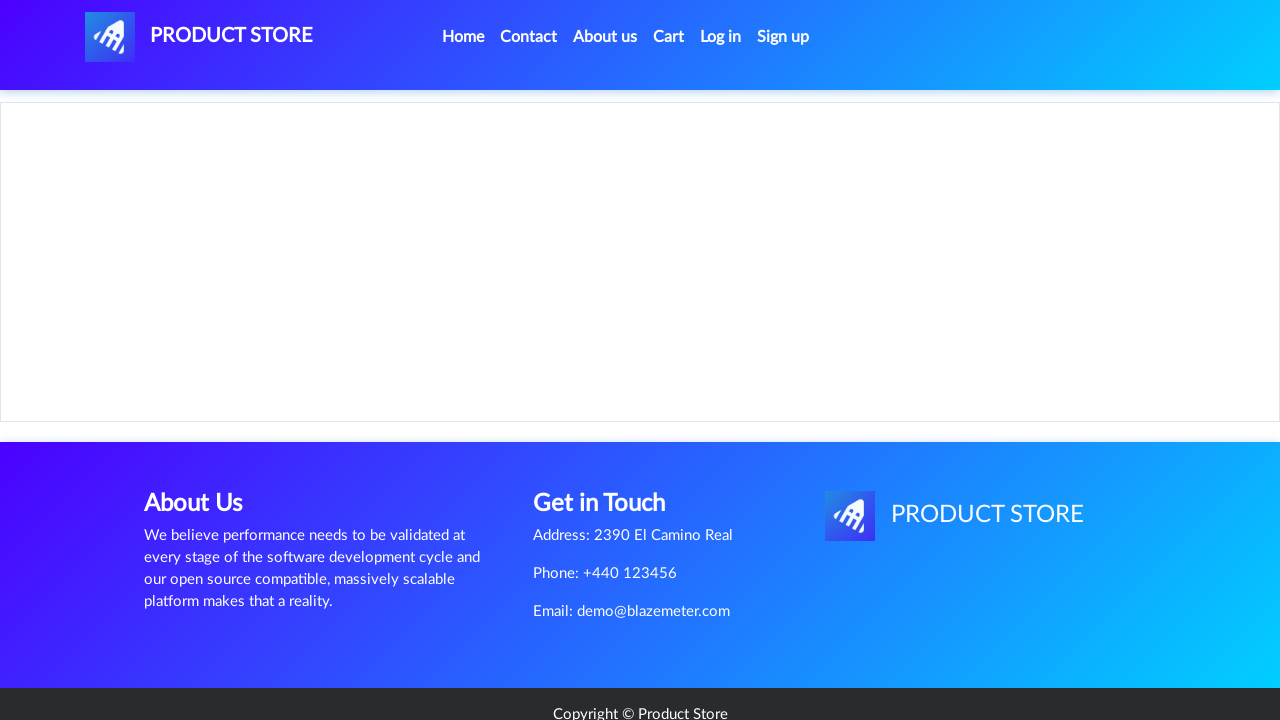

Clicked 'Add to cart' button at (610, 440) on a:has-text('Add to cart')
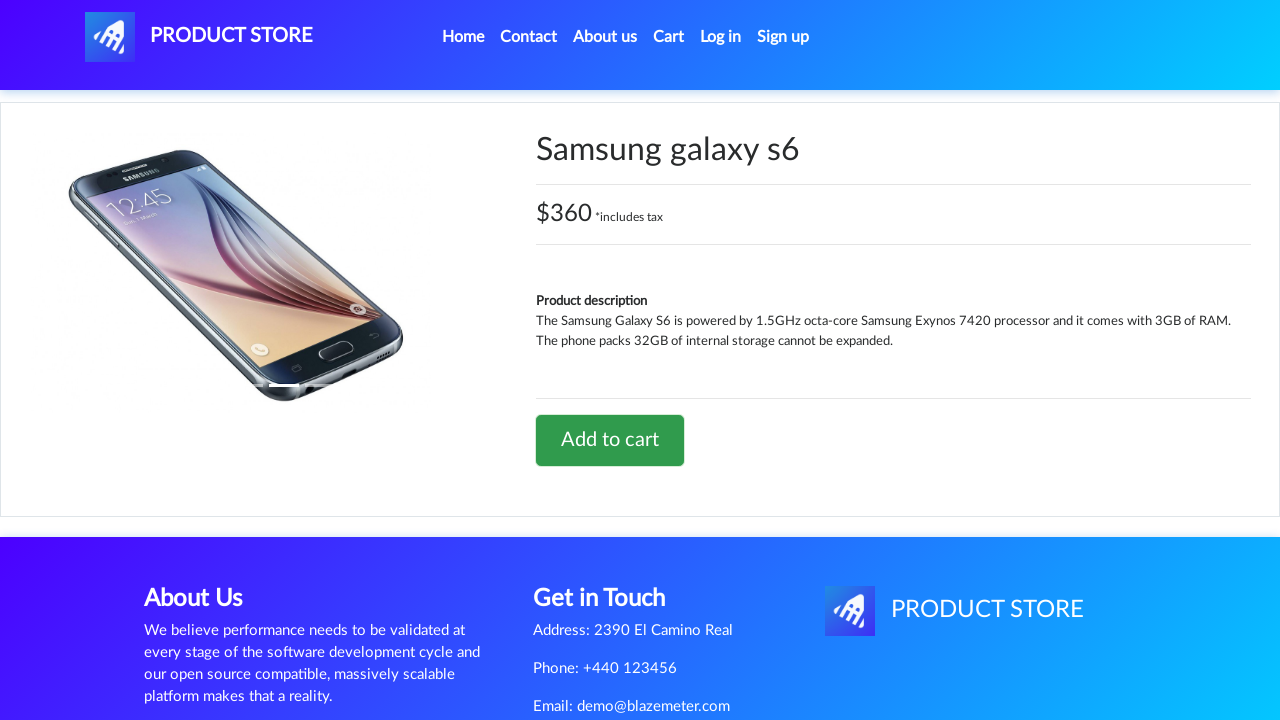

Alert dialog accepted, confirming product was added to cart
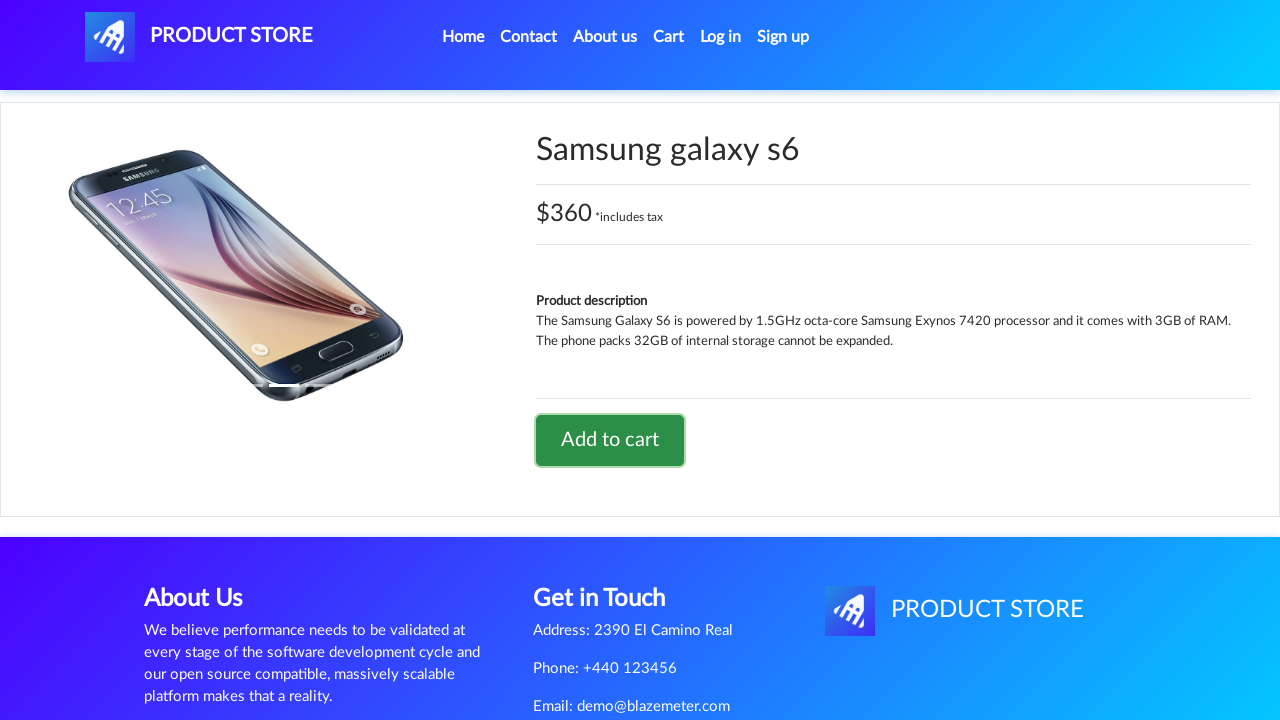

Product details tab content loaded and visible
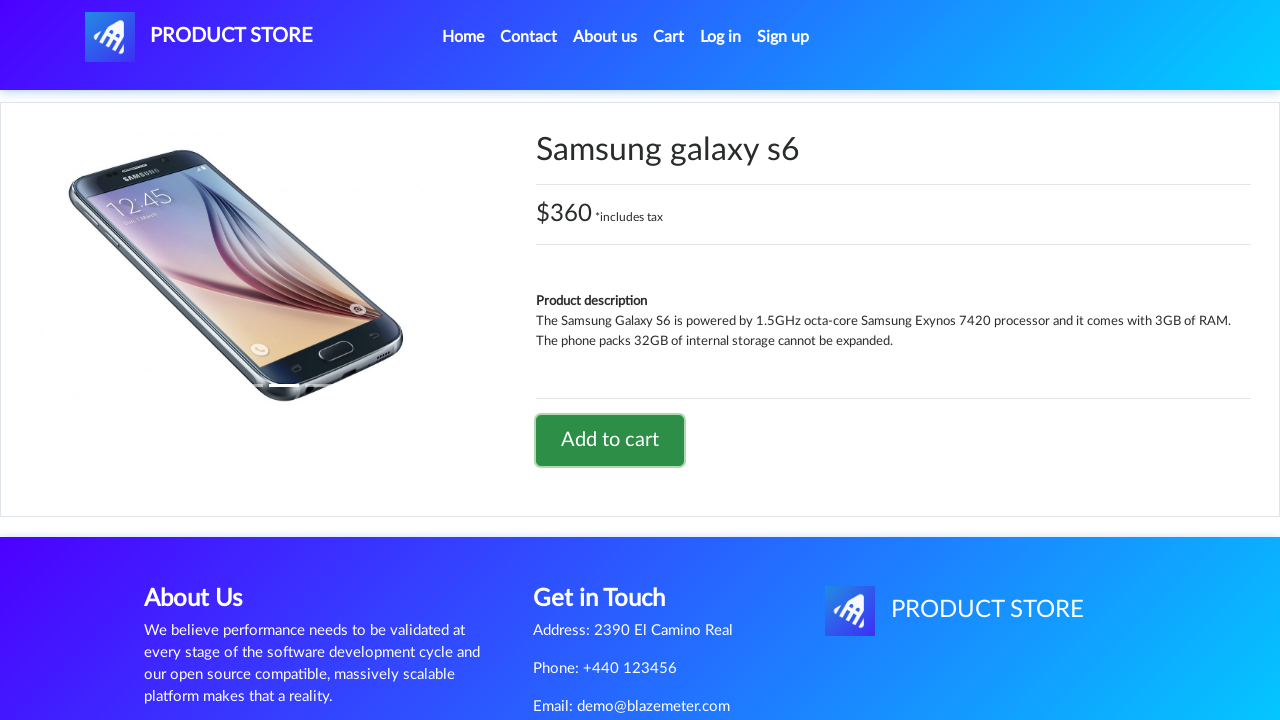

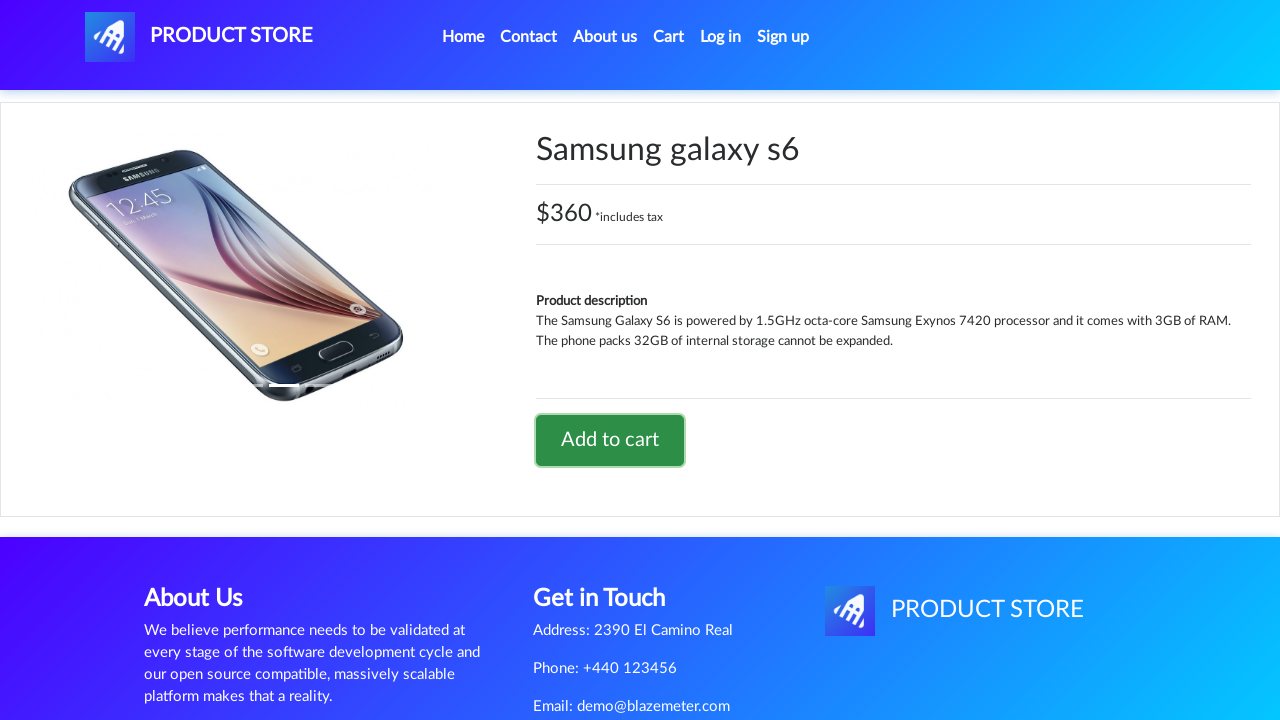